Tests a practice form submission on Rahul Shetty Academy by filling in name, email, password fields, checking a checkbox, and submitting the form, then verifying a success message appears.

Starting URL: https://rahulshettyacademy.com/angularpractice/

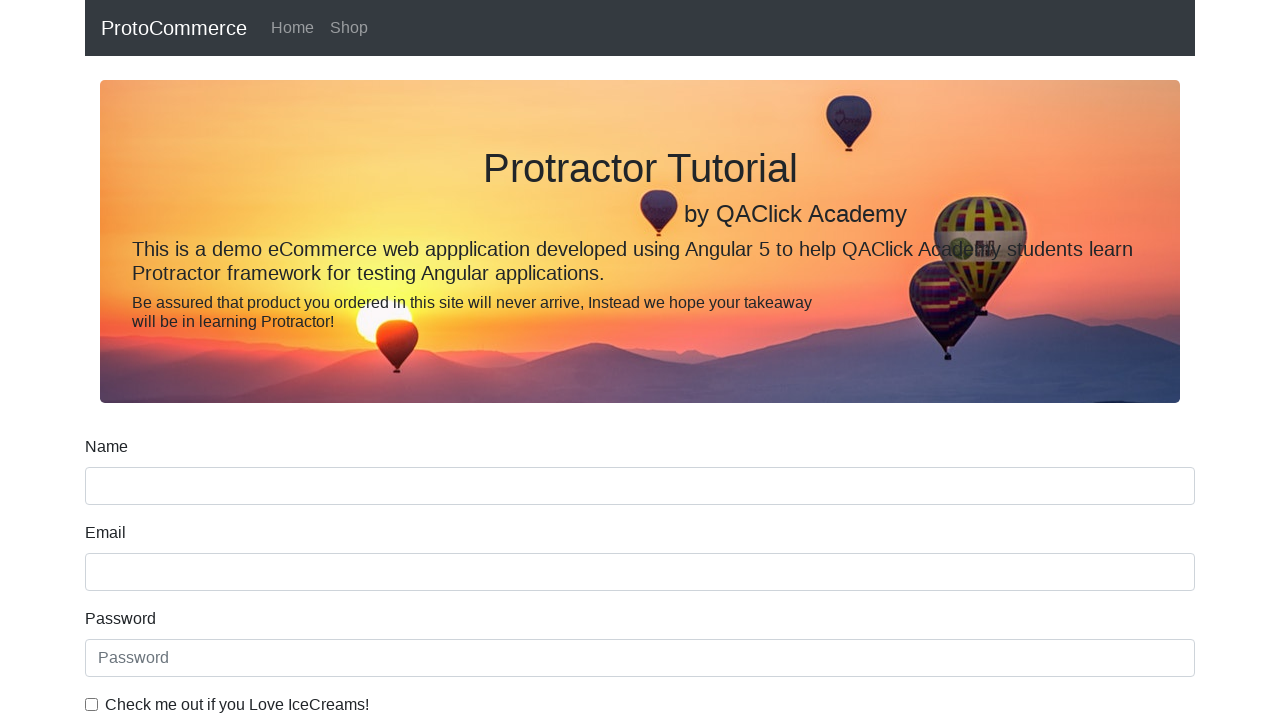

Filled in name field with 'Suraj Kumar Behera' on input[name='name']
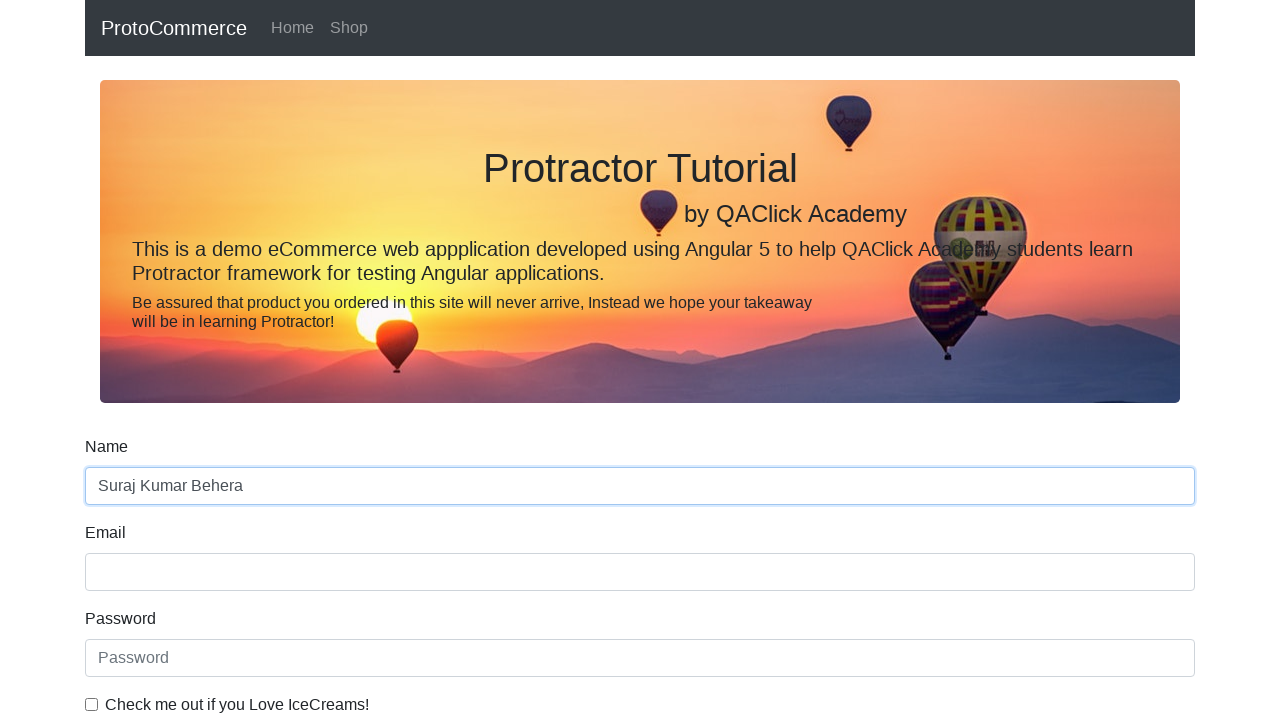

Filled in email field with 'suraj.b@naapbooks.com' on input[name='email']
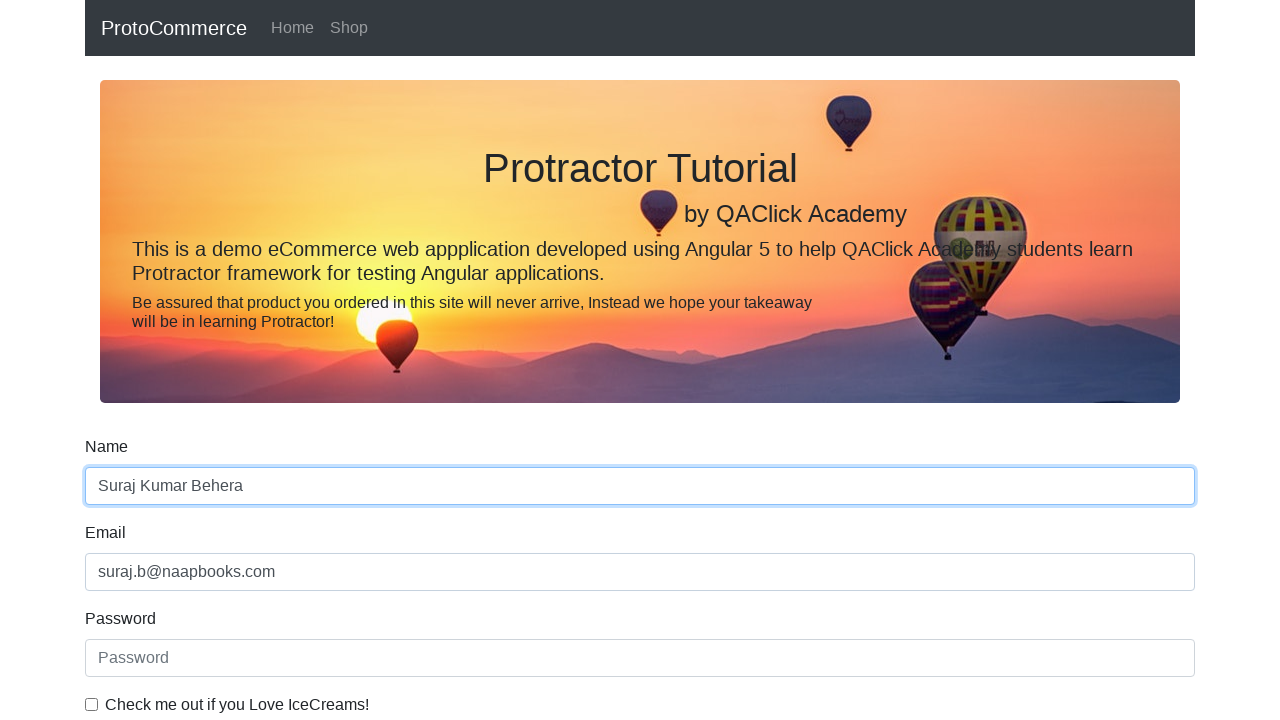

Filled in password field with 'ProEx' on #exampleInputPassword1
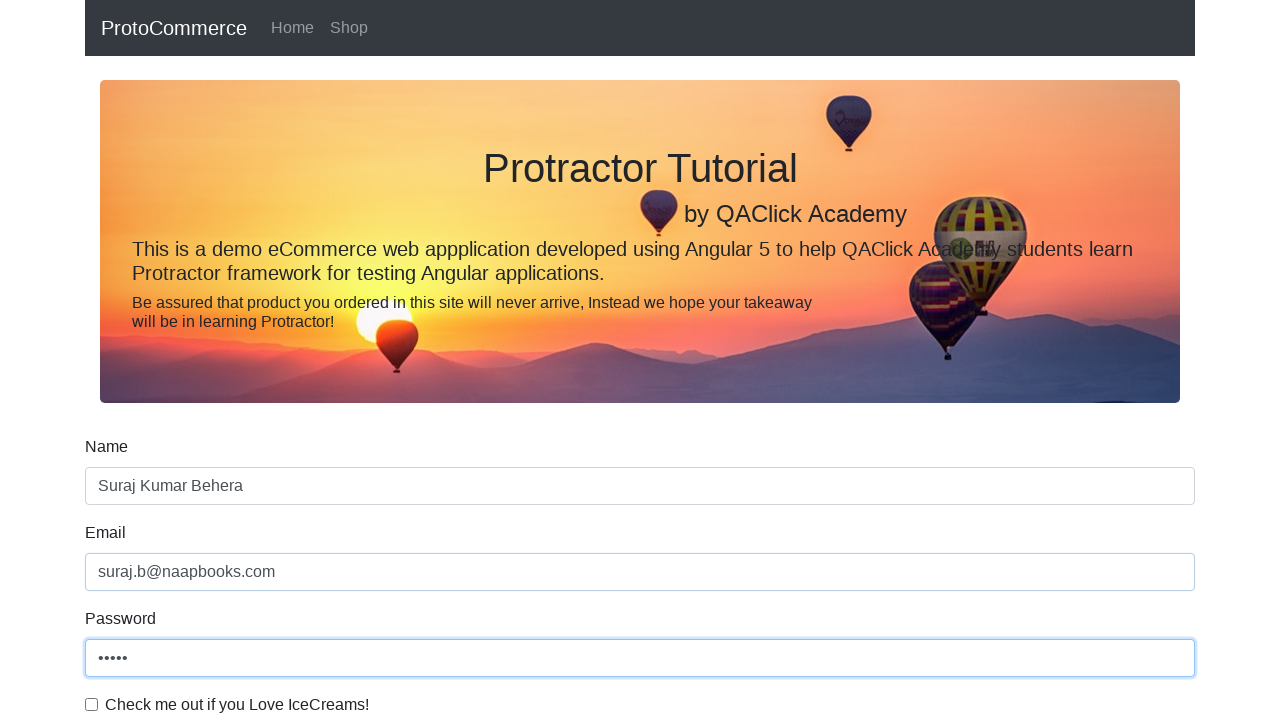

Checked the checkbox for terms agreement at (92, 704) on #exampleCheck1
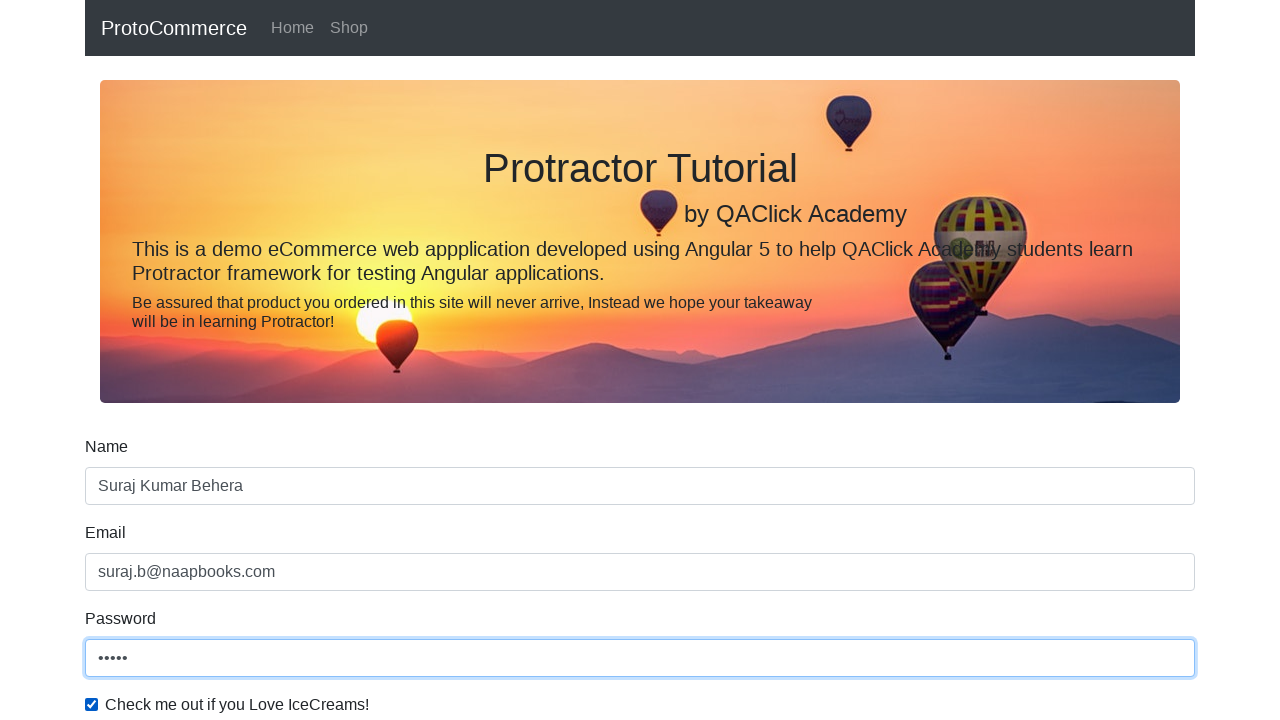

Clicked the Submit button to submit the form at (123, 491) on input[value='Submit']
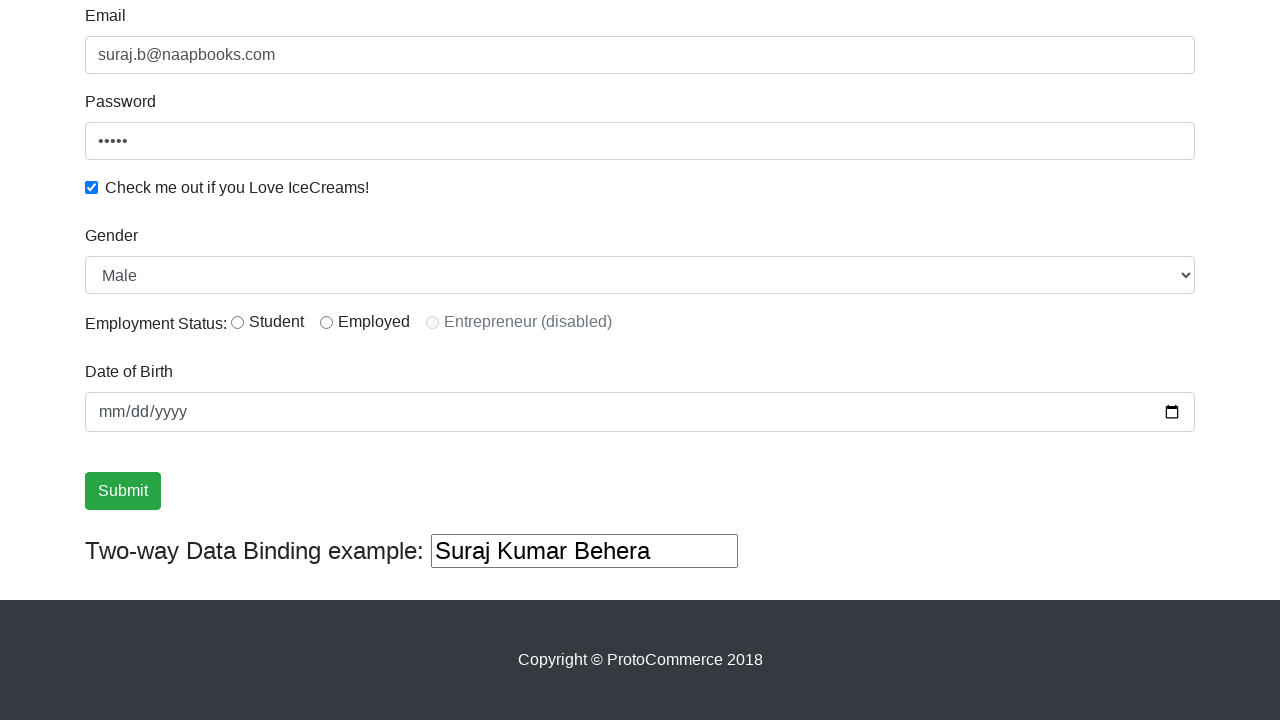

Success message element loaded
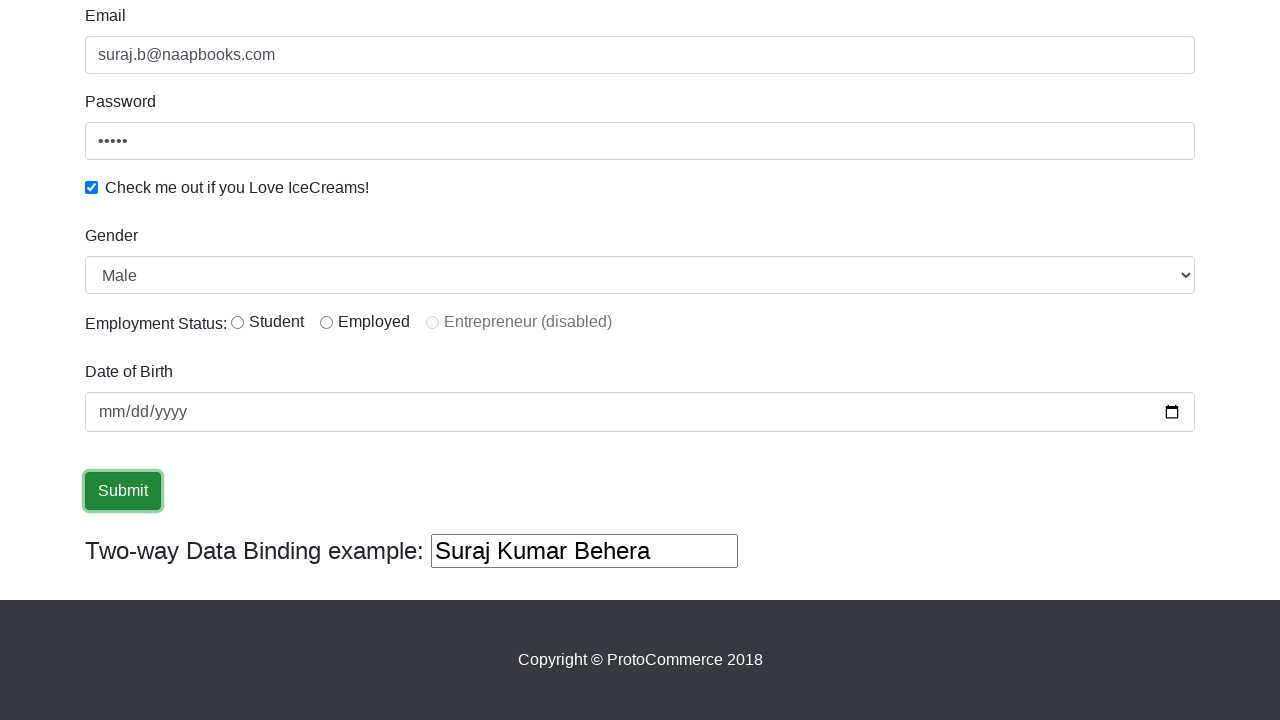

Verified that success message contains 'Success' text
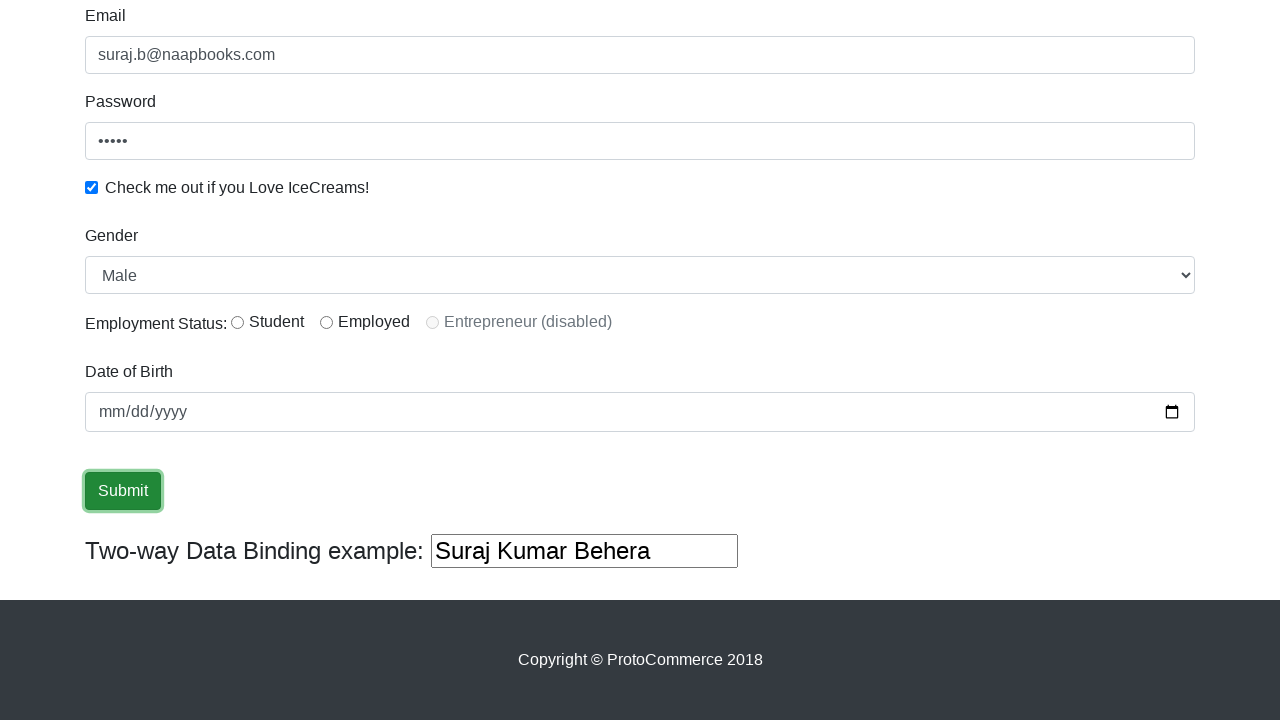

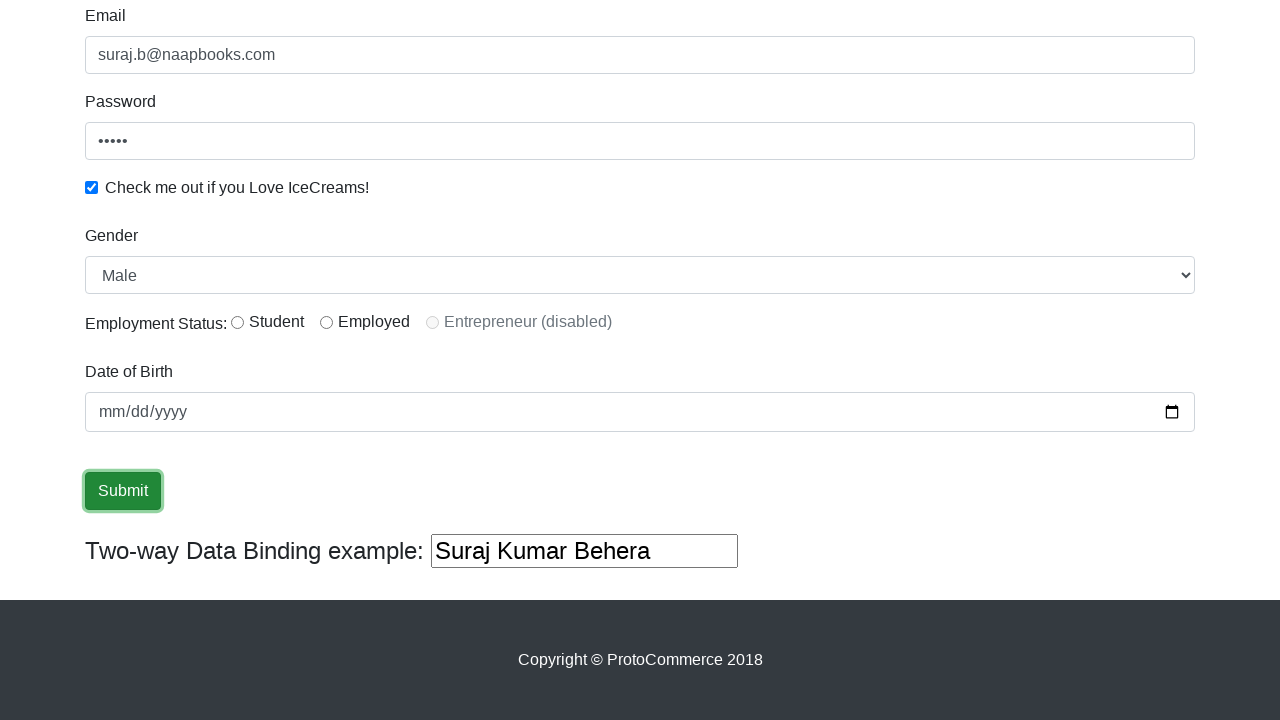